Tests browser tab switching functionality by clicking a button that opens a new tab, switching to the new tab to verify content, then switching back to the parent window

Starting URL: https://demoqa.com/browser-windows

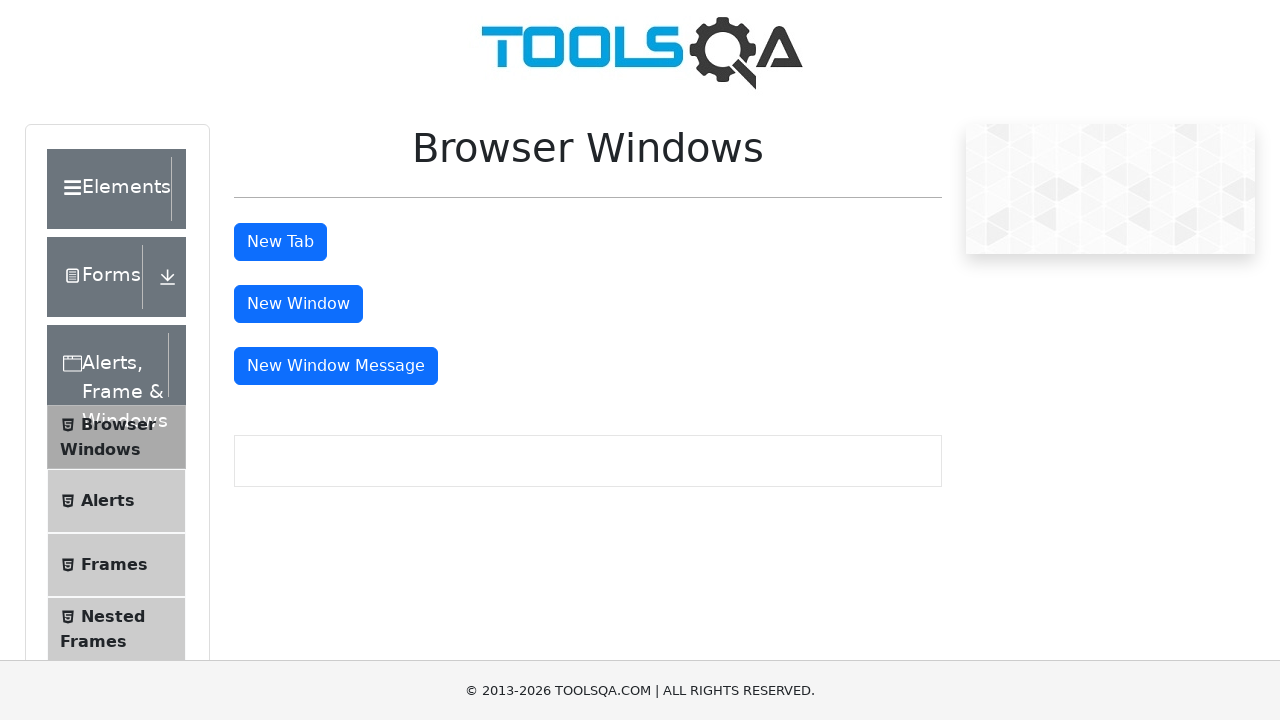

Clicked 'New Tab' button to open a new tab at (280, 242) on #tabButton
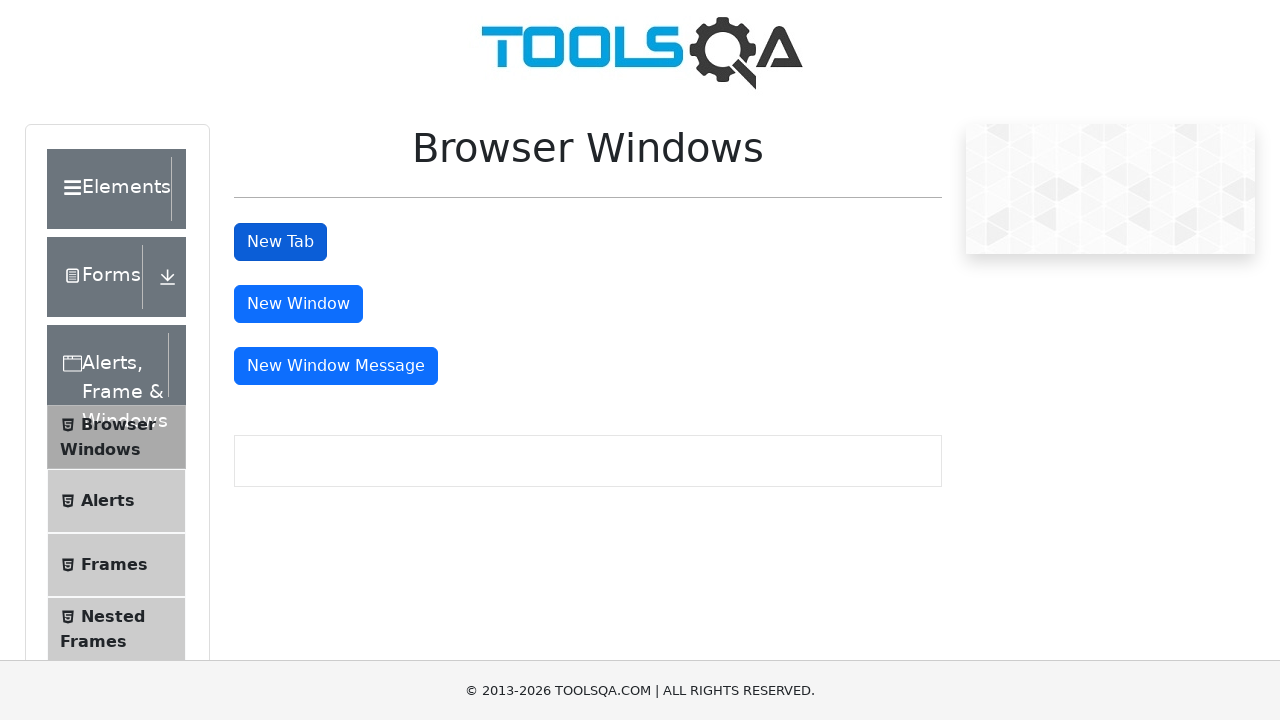

Captured new tab page object
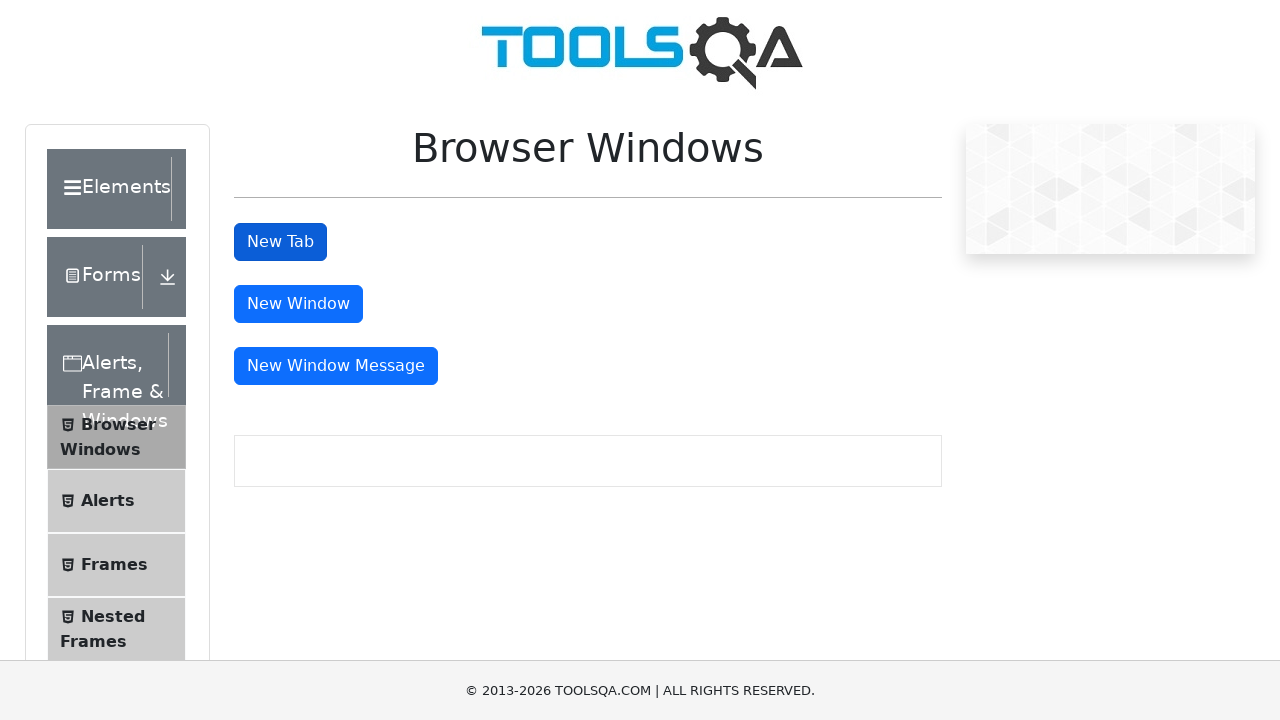

Waited for sample heading to load in new tab
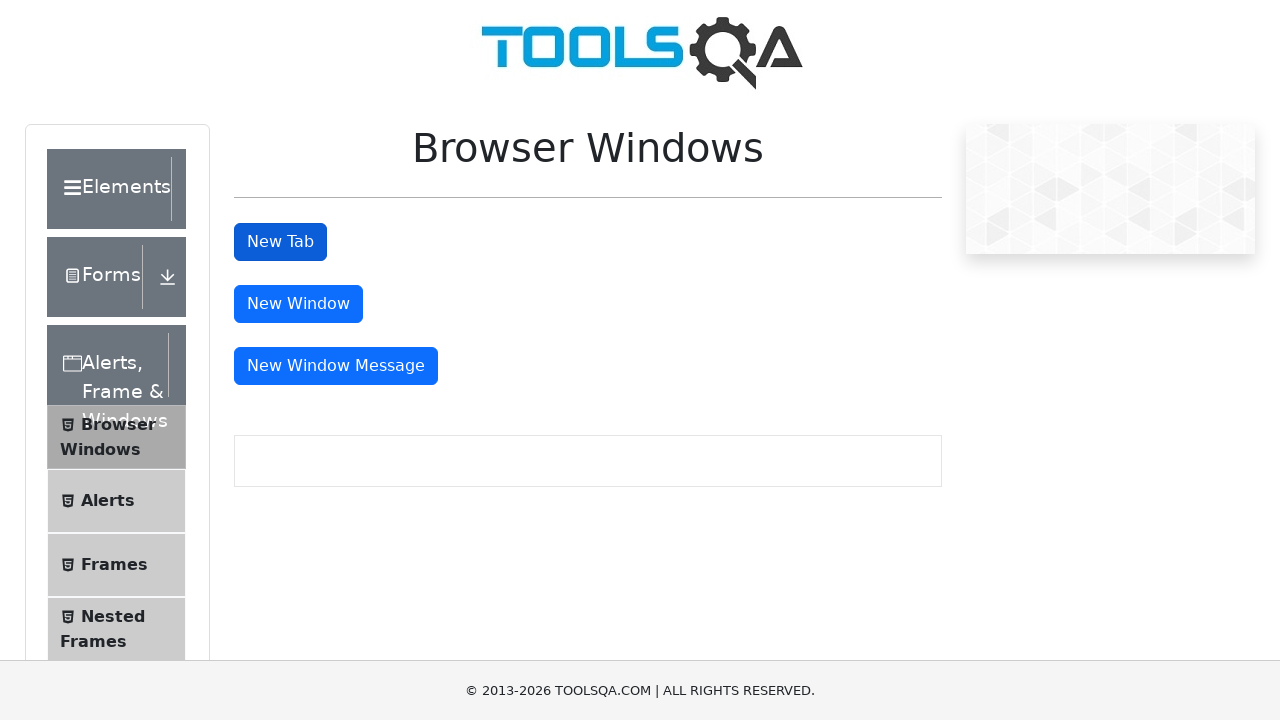

Retrieved sample heading text from new tab: 'This is a sample page'
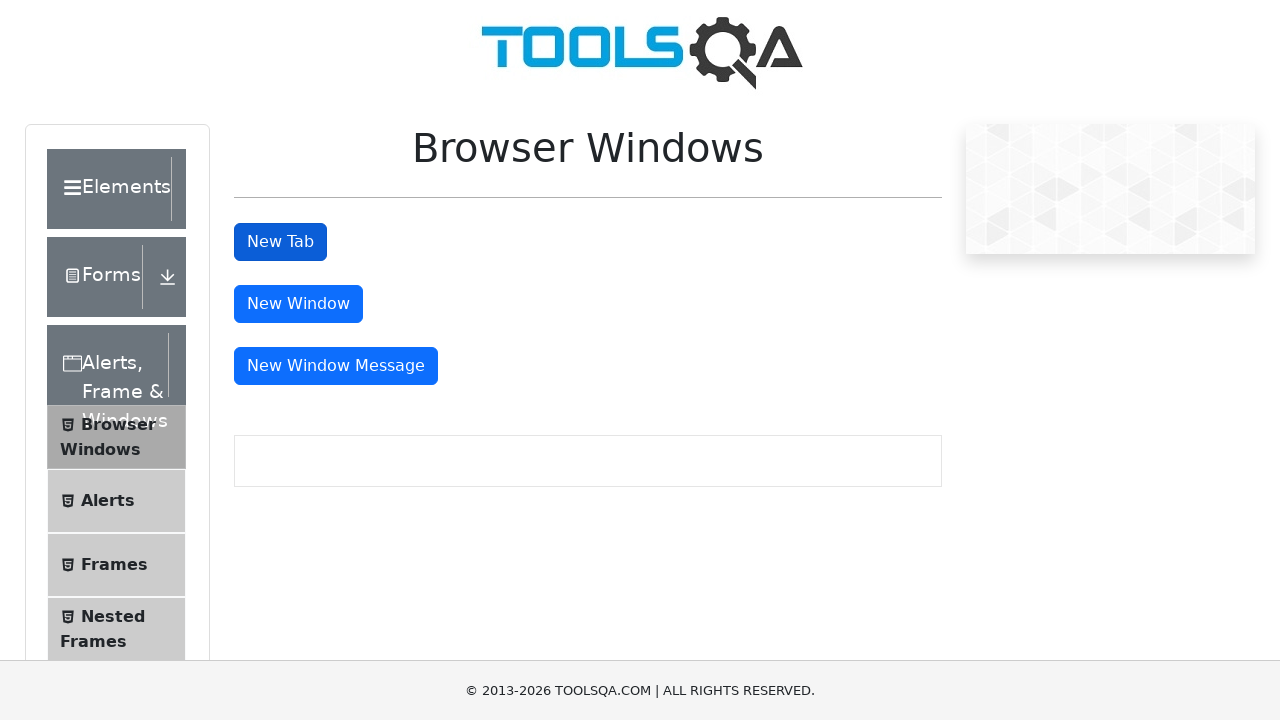

Printed sample heading text to console
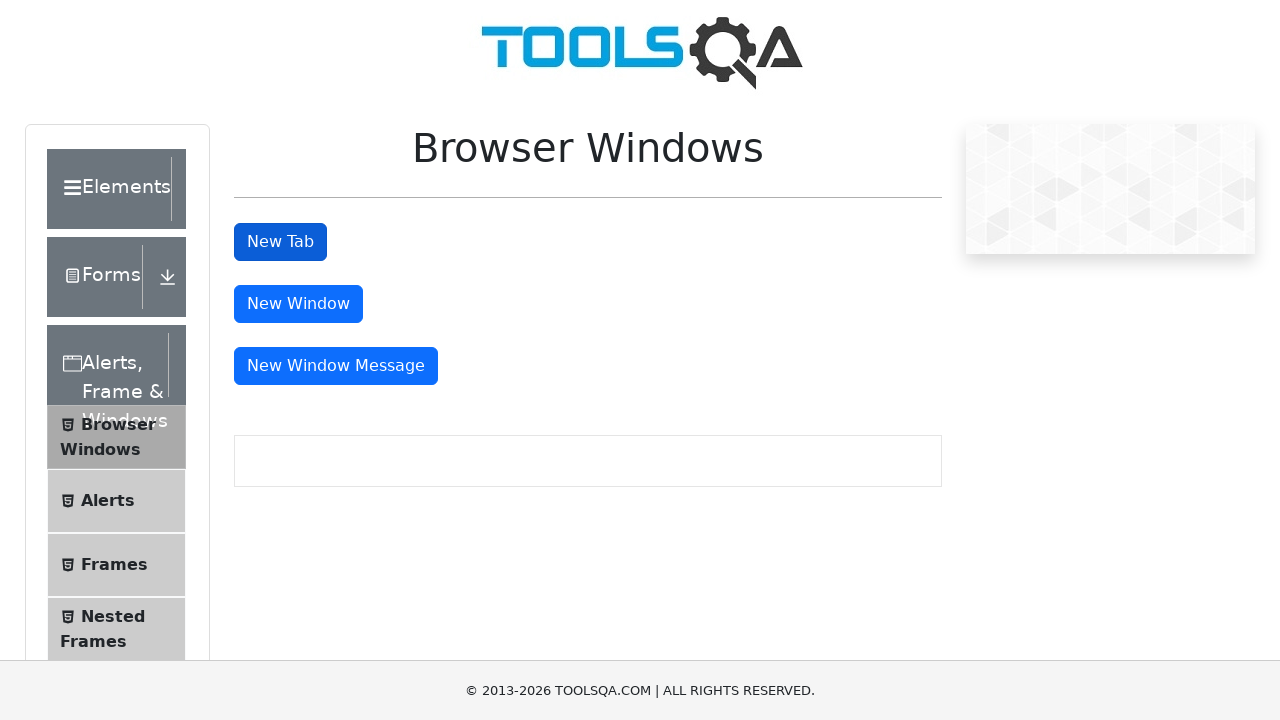

Switched back to original parent tab
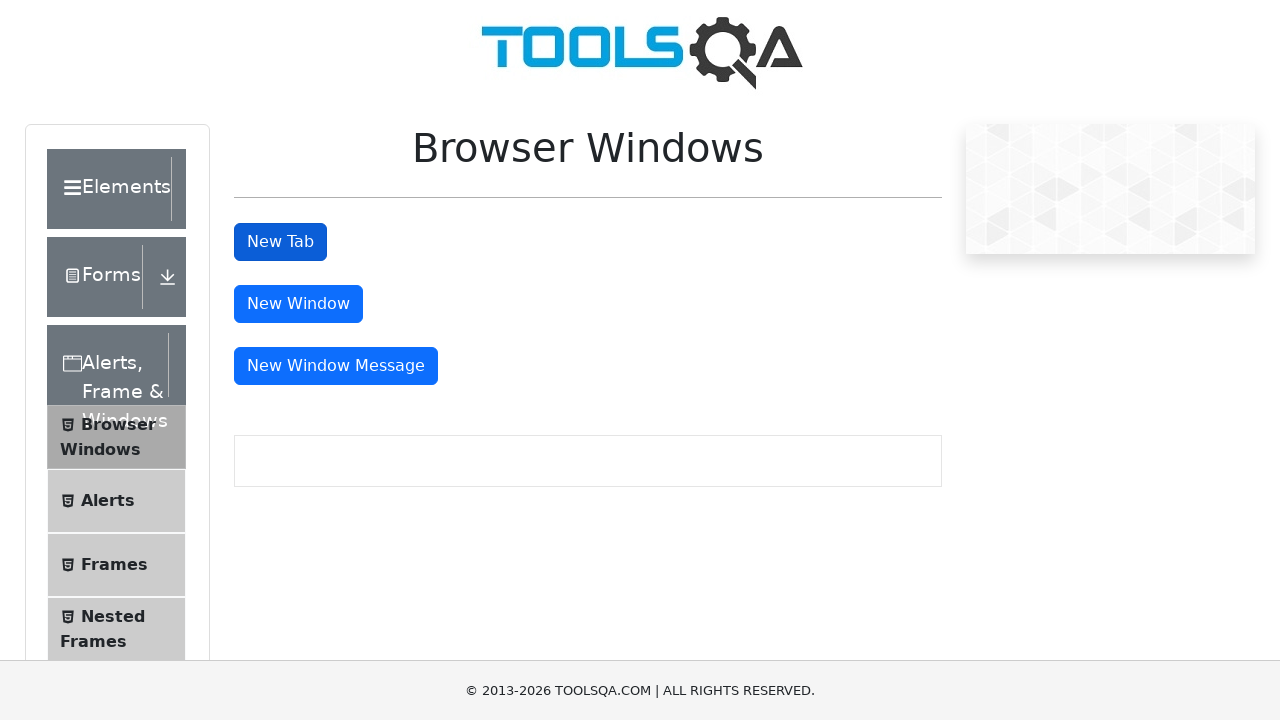

Retrieved heading text from original tab: 'Browser Windows'
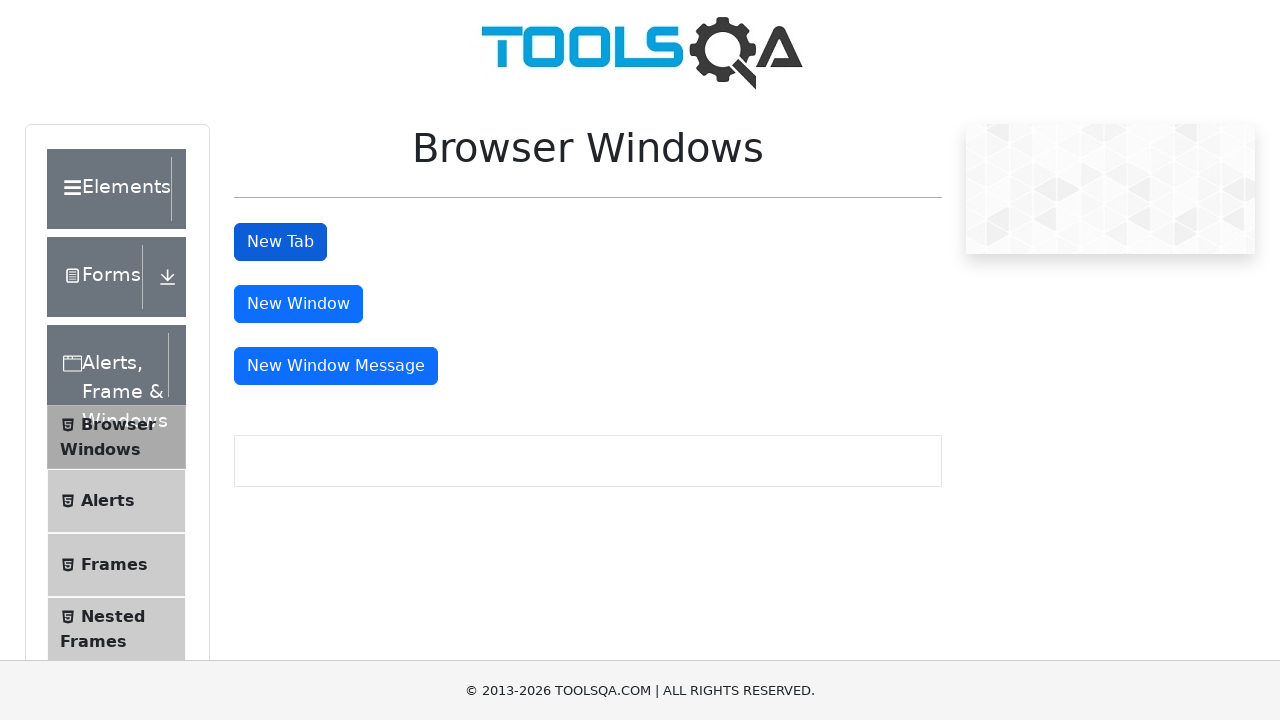

Printed original heading text to console
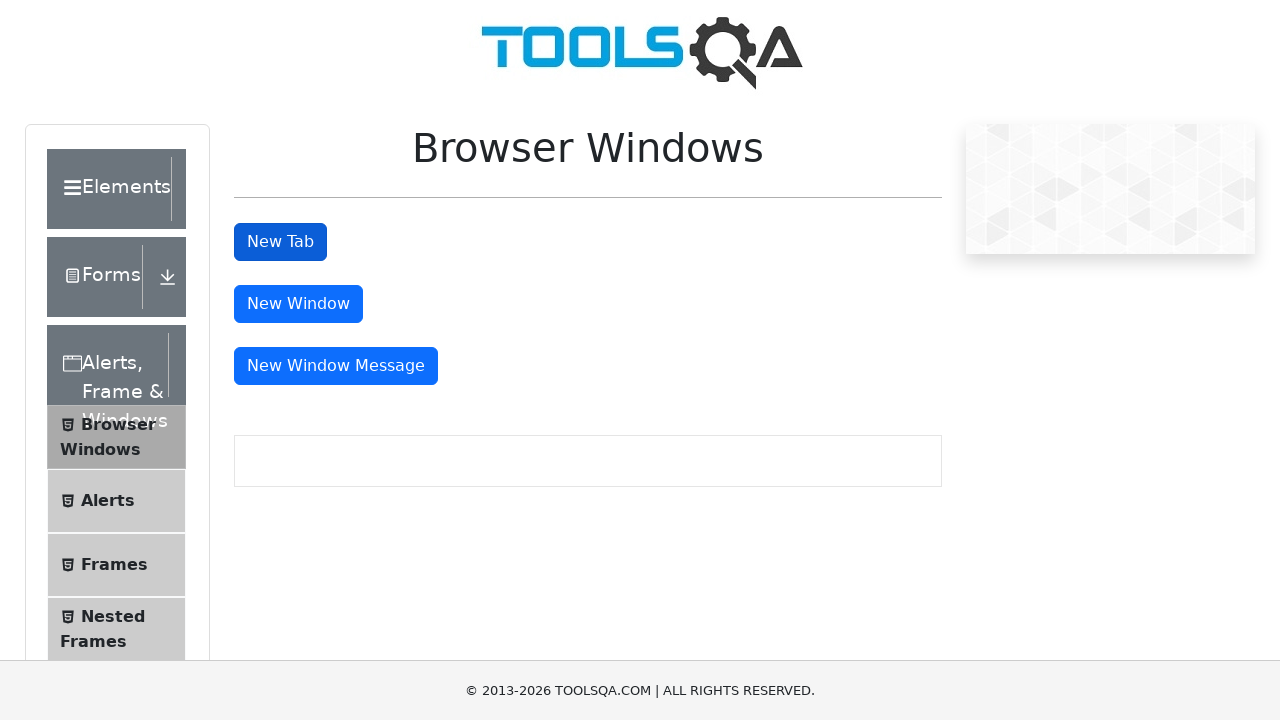

Closed the new tab
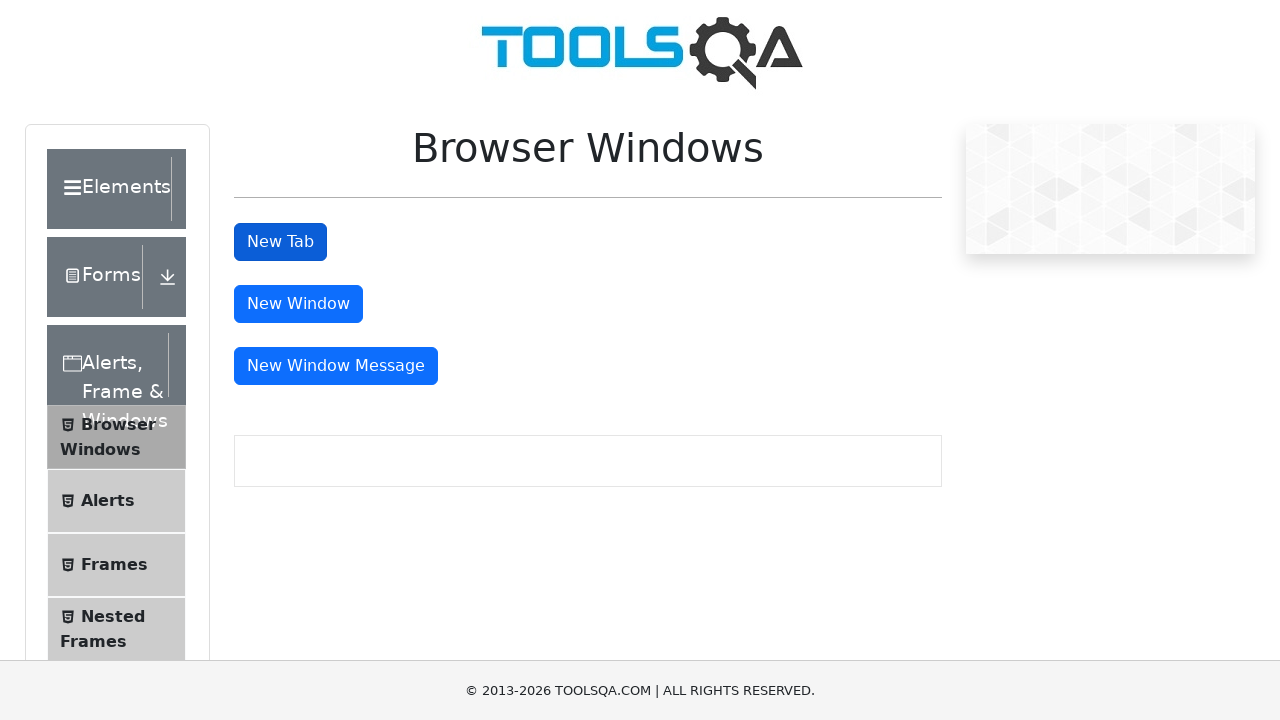

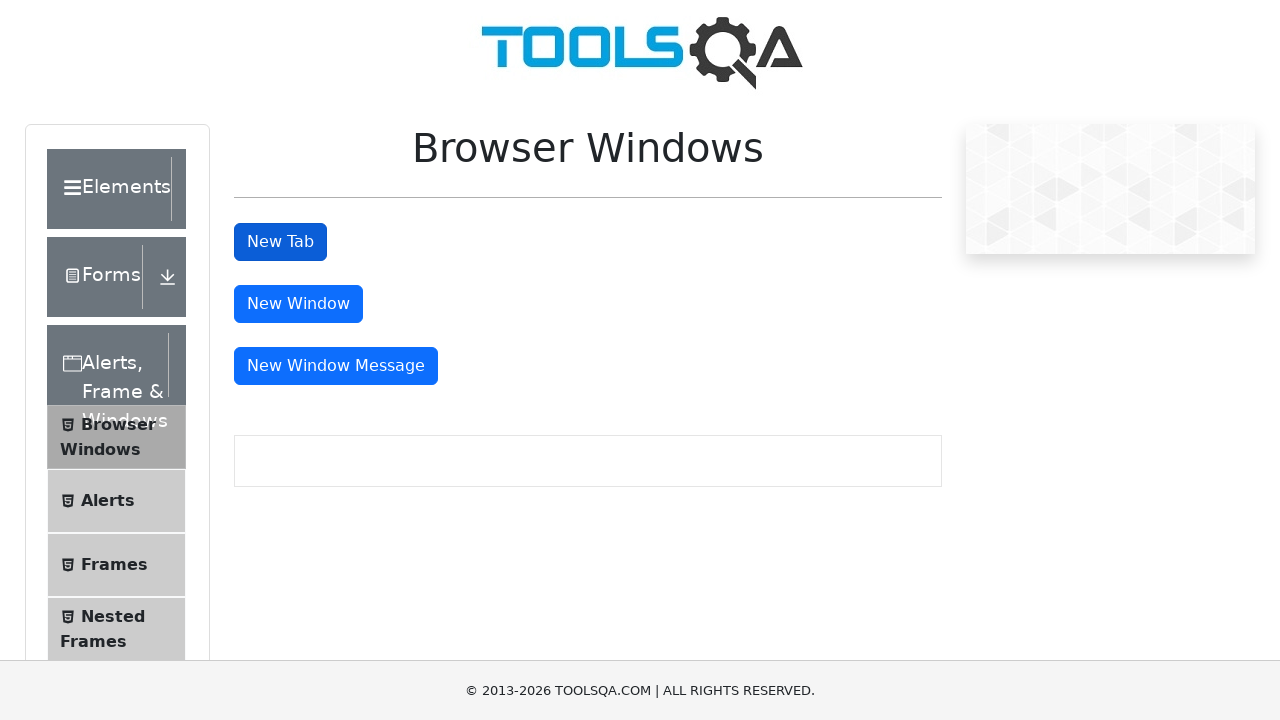